Navigates through a Korean astronomy learning website by clicking through navigation menu items (items 2-10) in the left sidebar to browse different constellation/astronomy content sections.

Starting URL: https://astro.kasi.re.kr/learning/pageView/5123

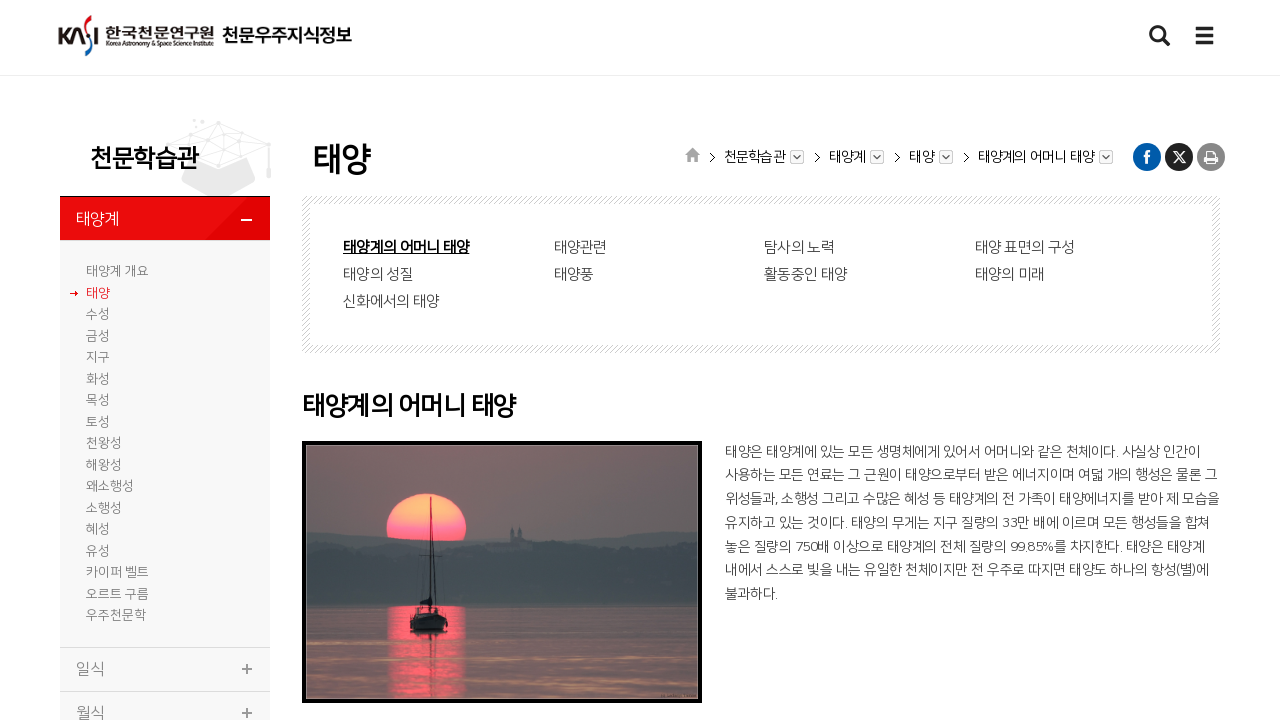

Waited for left navigation menu to load
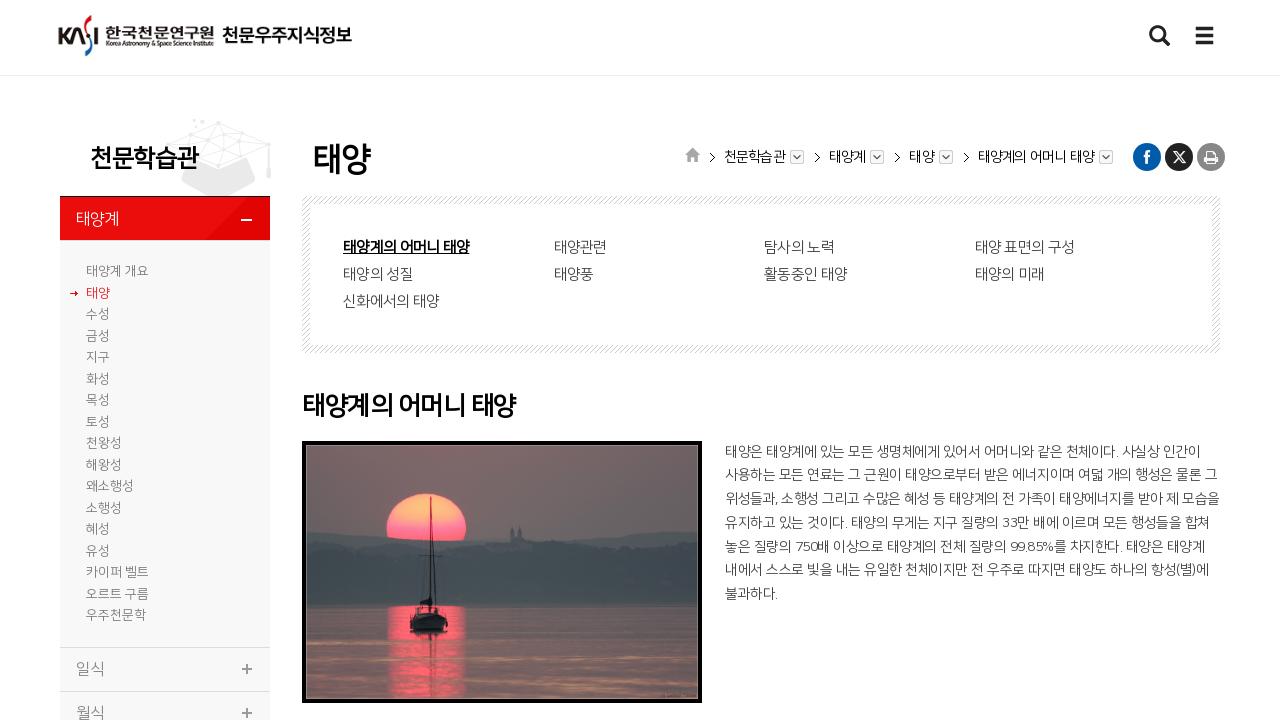

Clicked navigation menu item 2 in left sidebar at (165, 293) on #leftNav1_drop > li:nth-child(2)
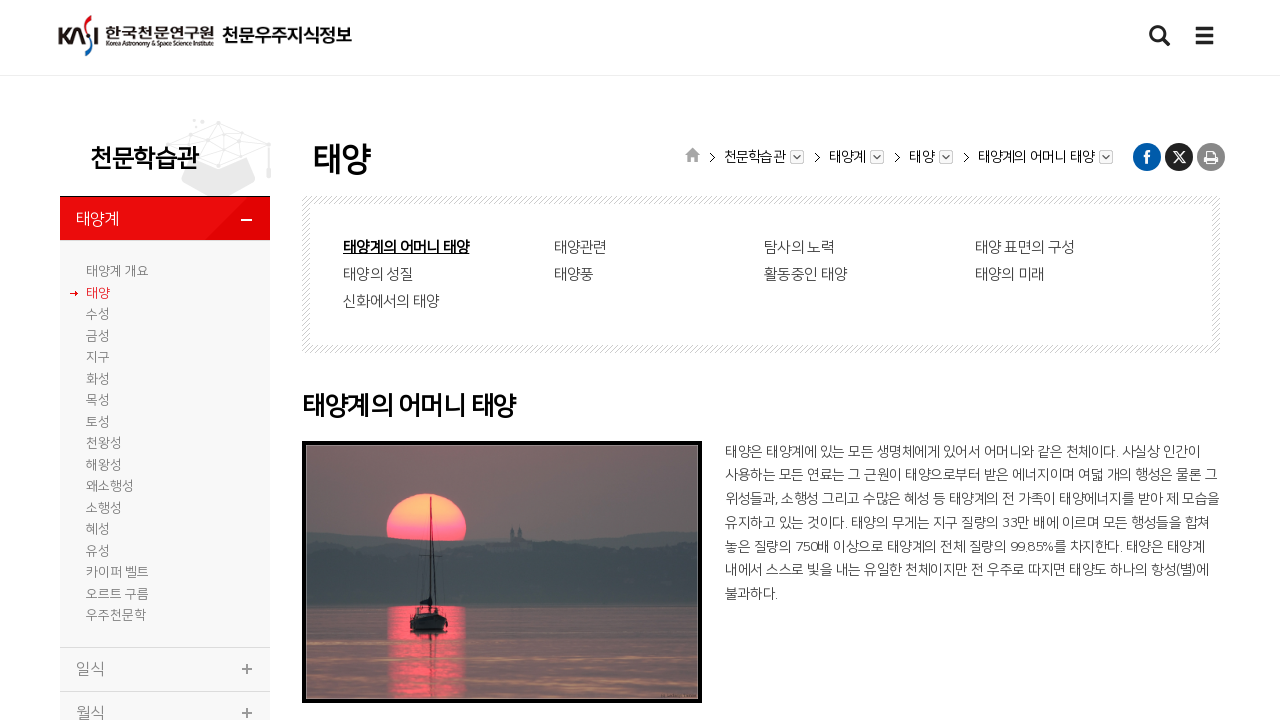

Content section 2 loaded successfully
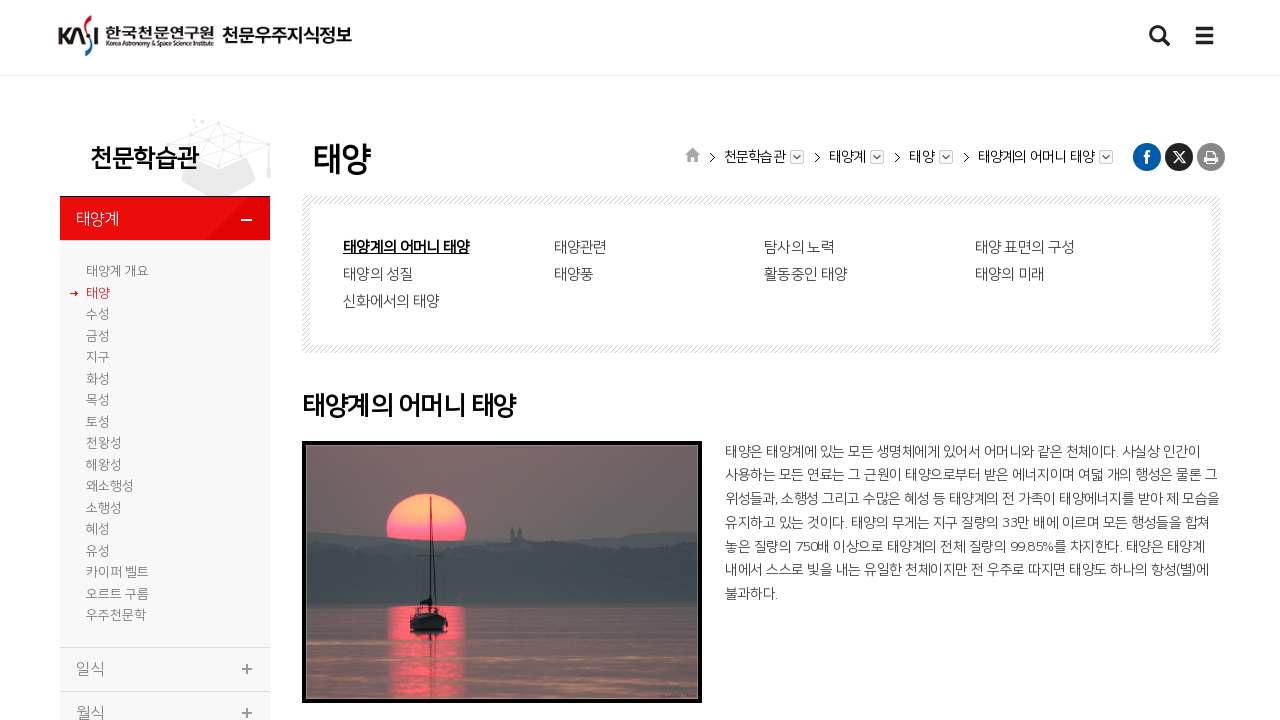

Waited 1 second for content transition on section 2
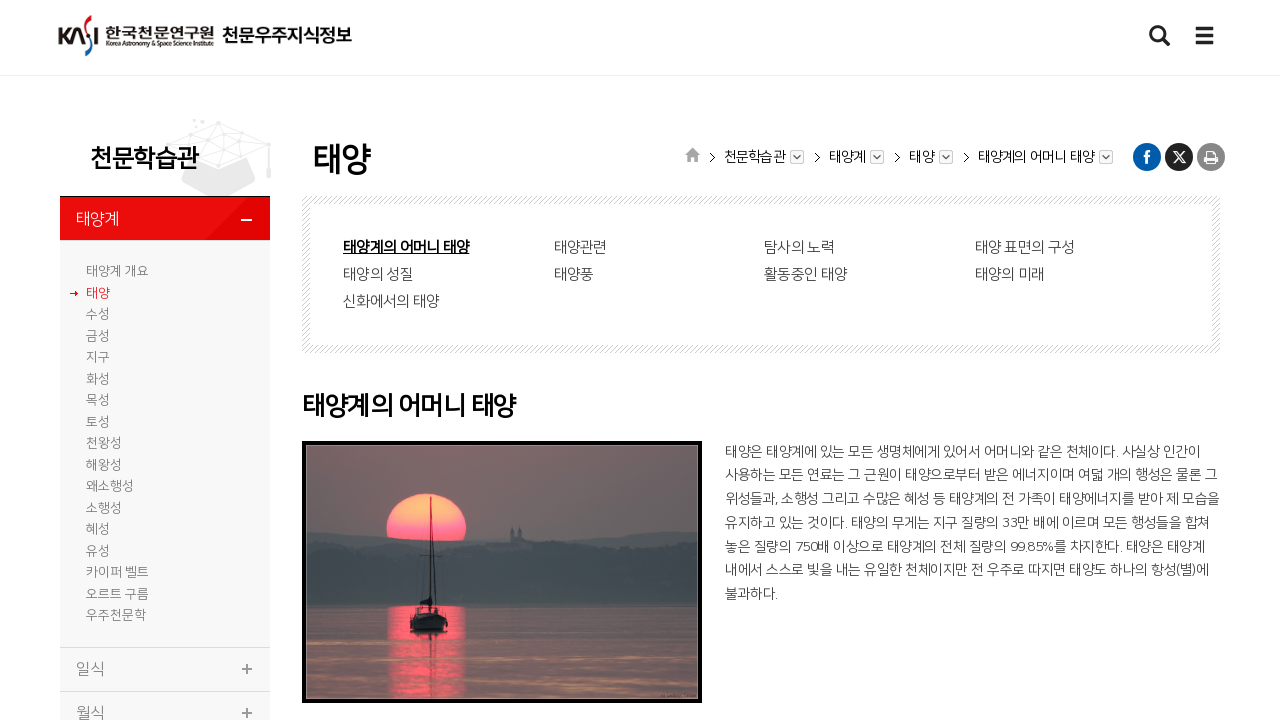

Clicked navigation menu item 3 in left sidebar at (165, 315) on #leftNav1_drop > li:nth-child(3)
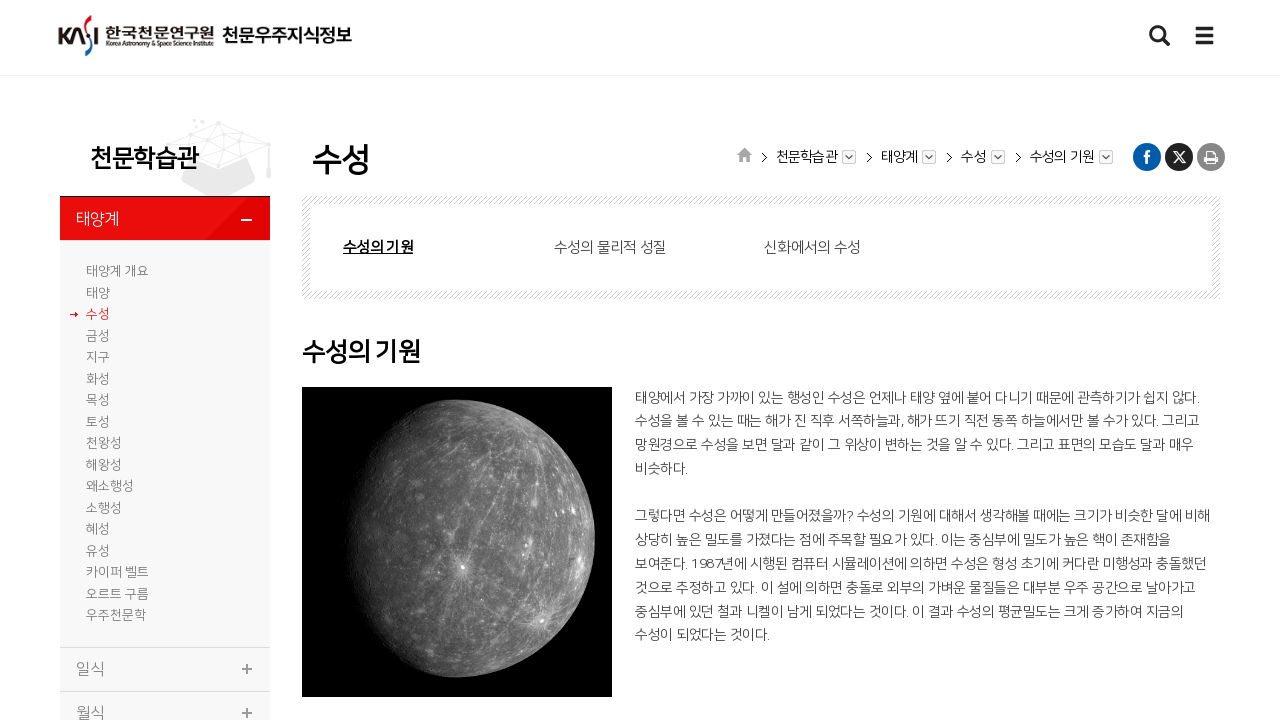

Content section 3 loaded successfully
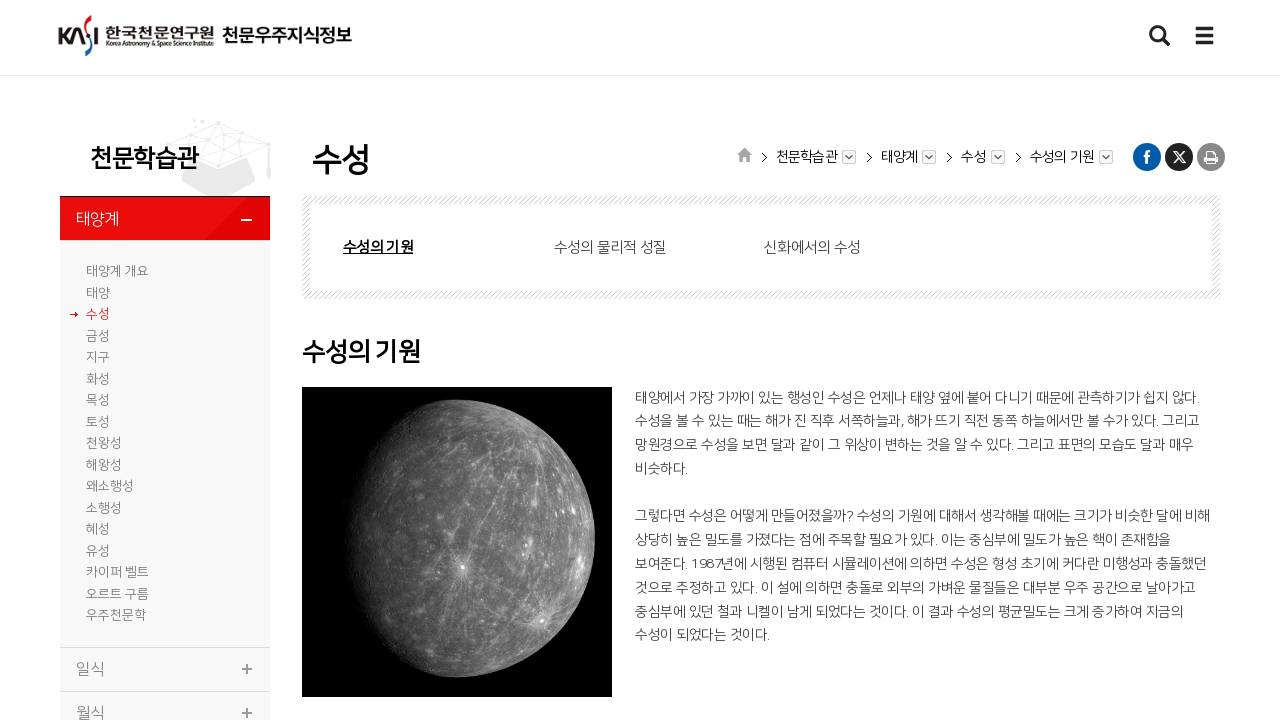

Waited 1 second for content transition on section 3
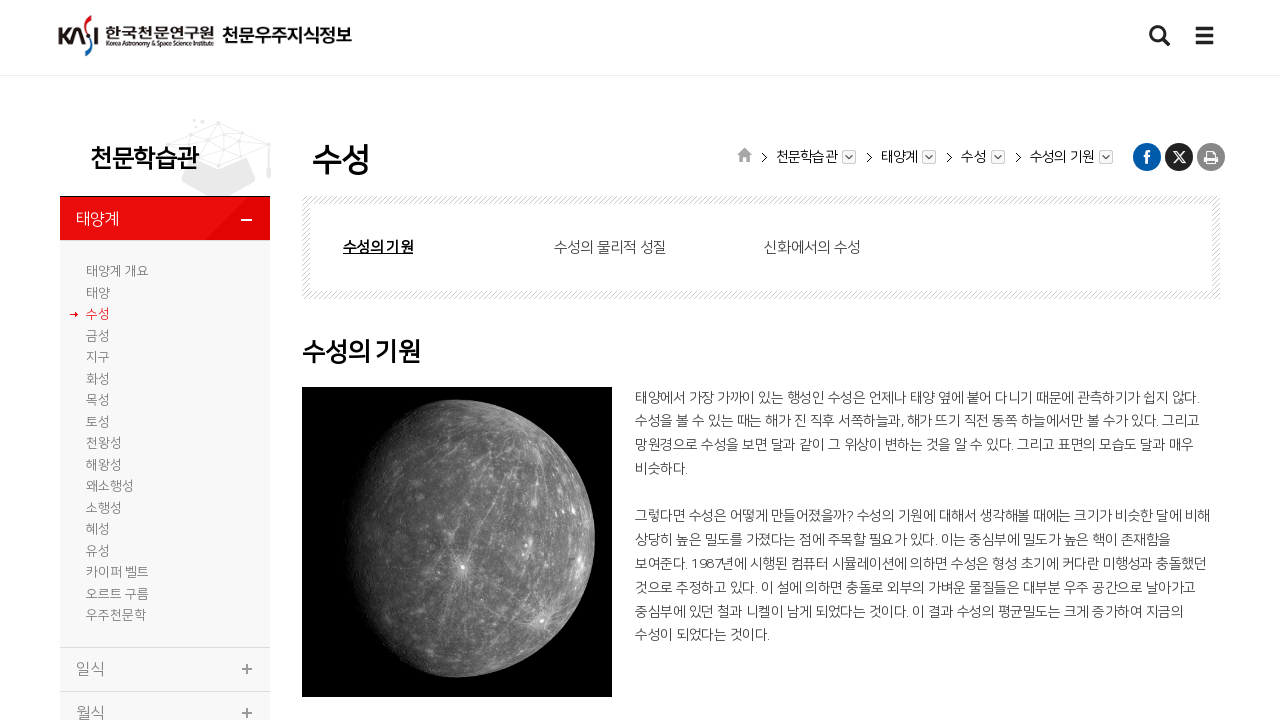

Clicked navigation menu item 4 in left sidebar at (165, 336) on #leftNav1_drop > li:nth-child(4)
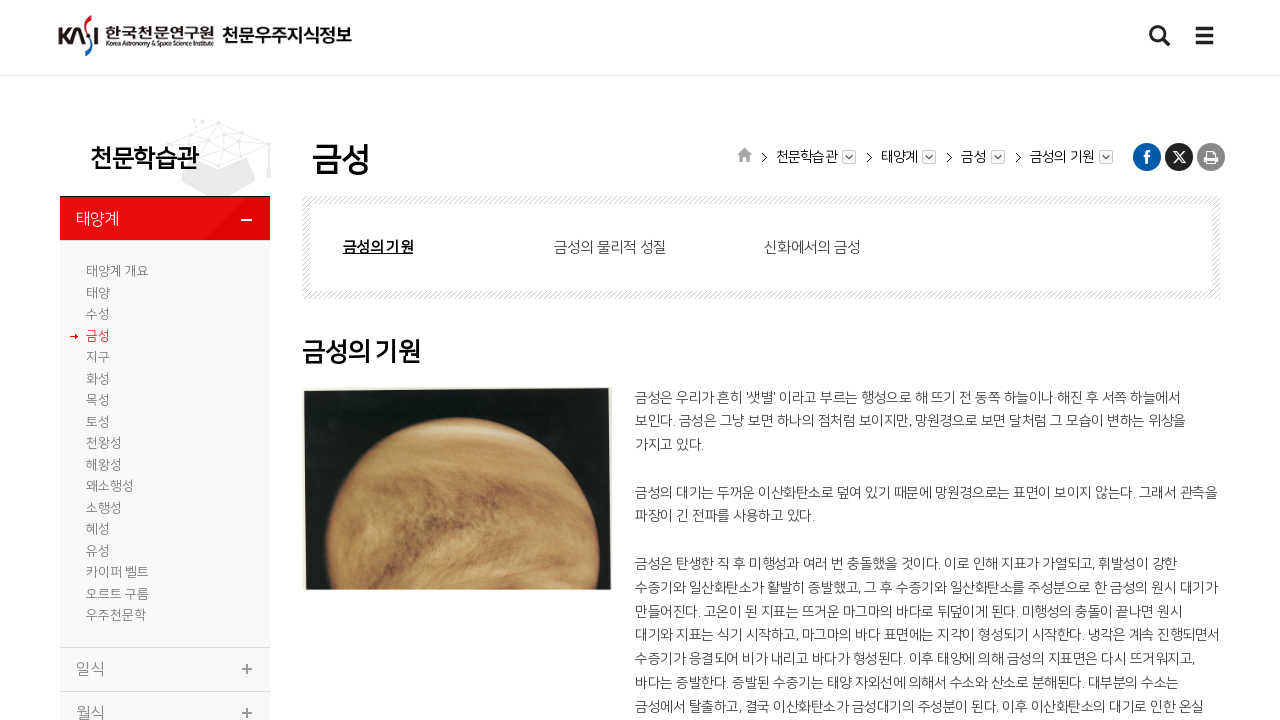

Content section 4 loaded successfully
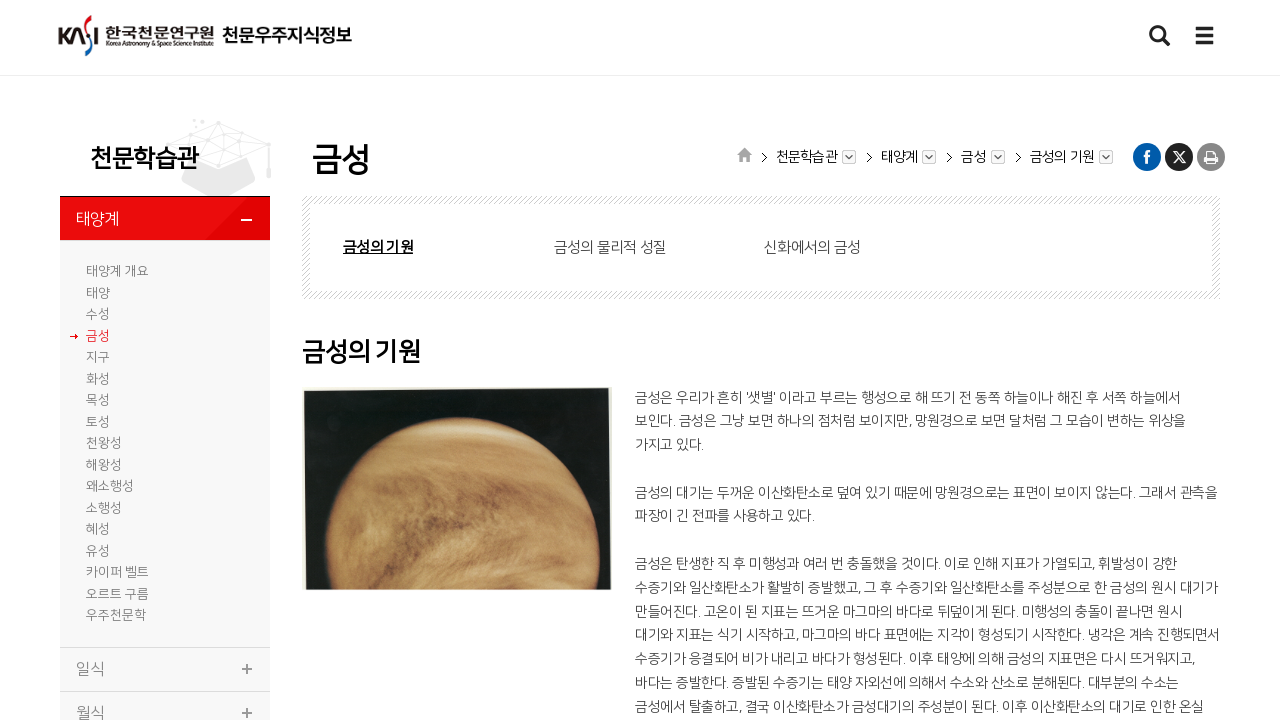

Waited 1 second for content transition on section 4
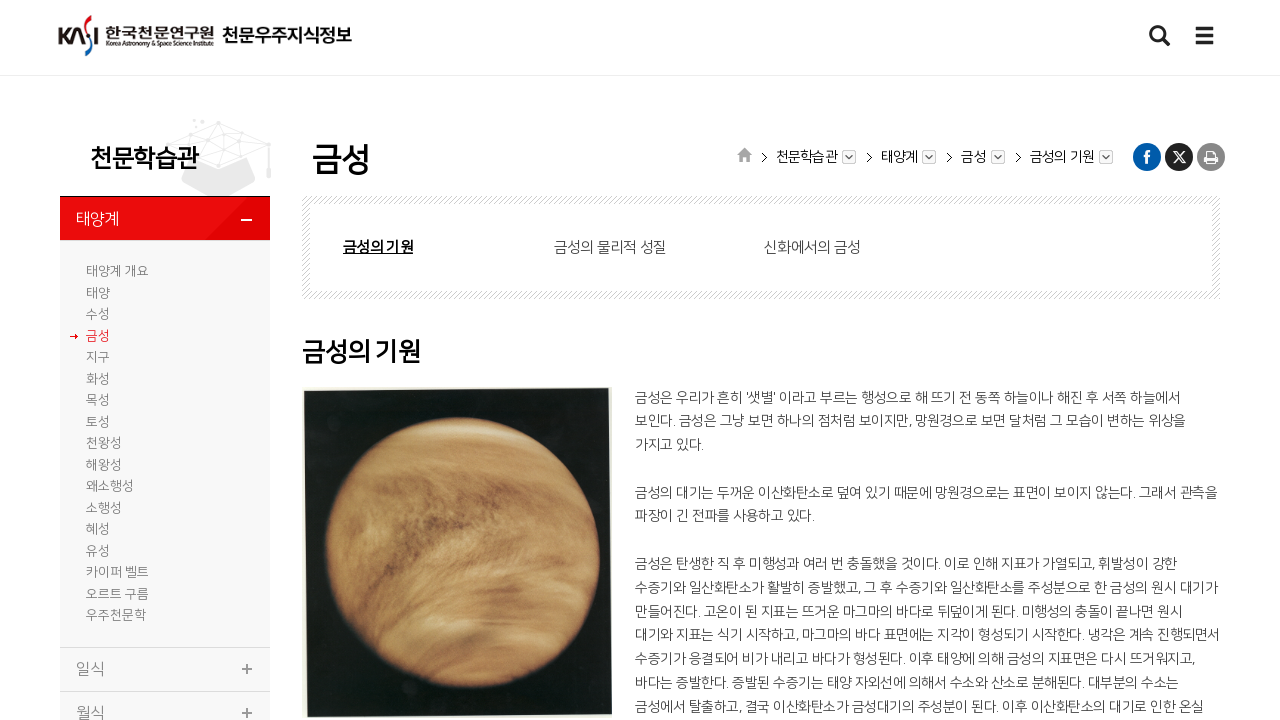

Clicked navigation menu item 5 in left sidebar at (165, 358) on #leftNav1_drop > li:nth-child(5)
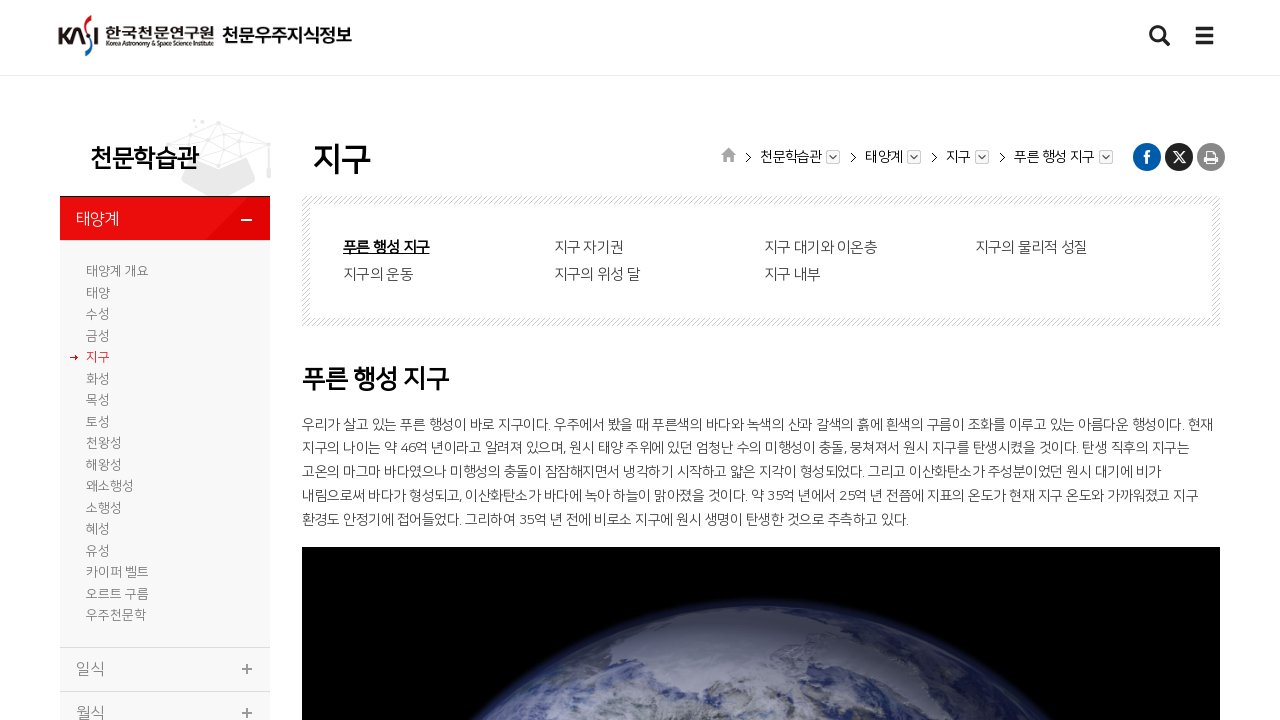

Content section 5 loaded successfully
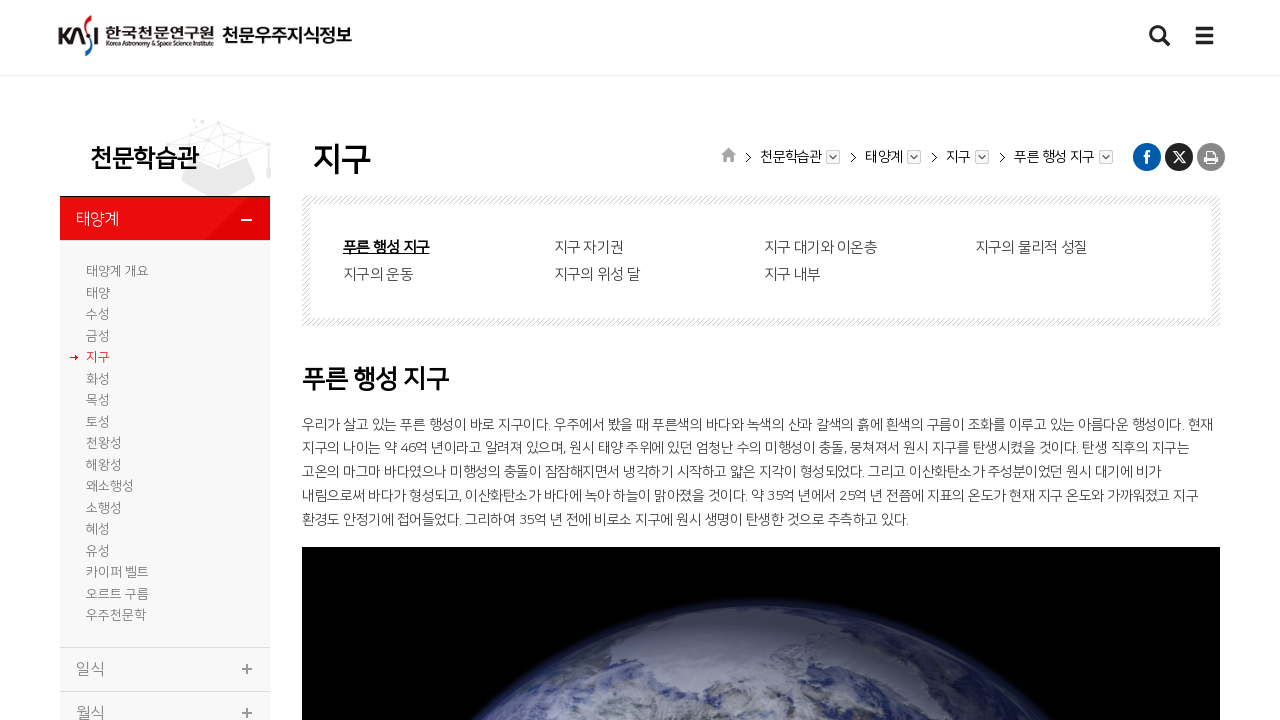

Waited 1 second for content transition on section 5
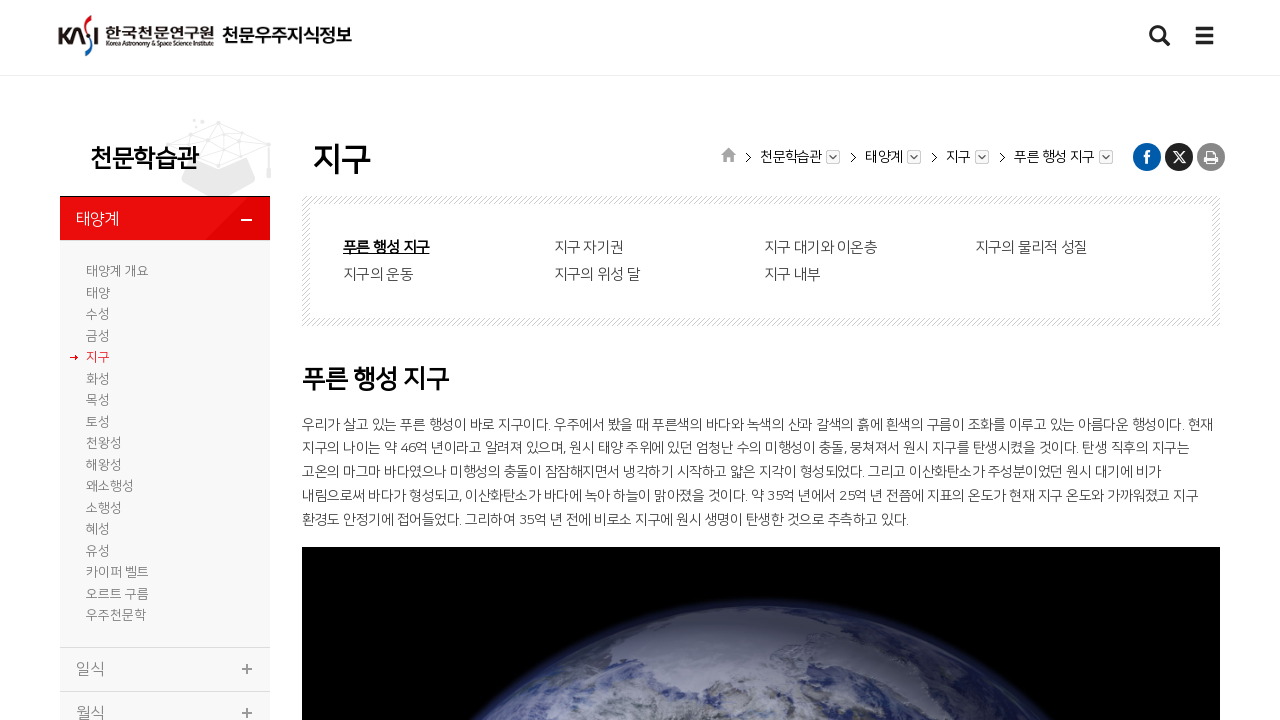

Clicked navigation menu item 6 in left sidebar at (165, 379) on #leftNav1_drop > li:nth-child(6)
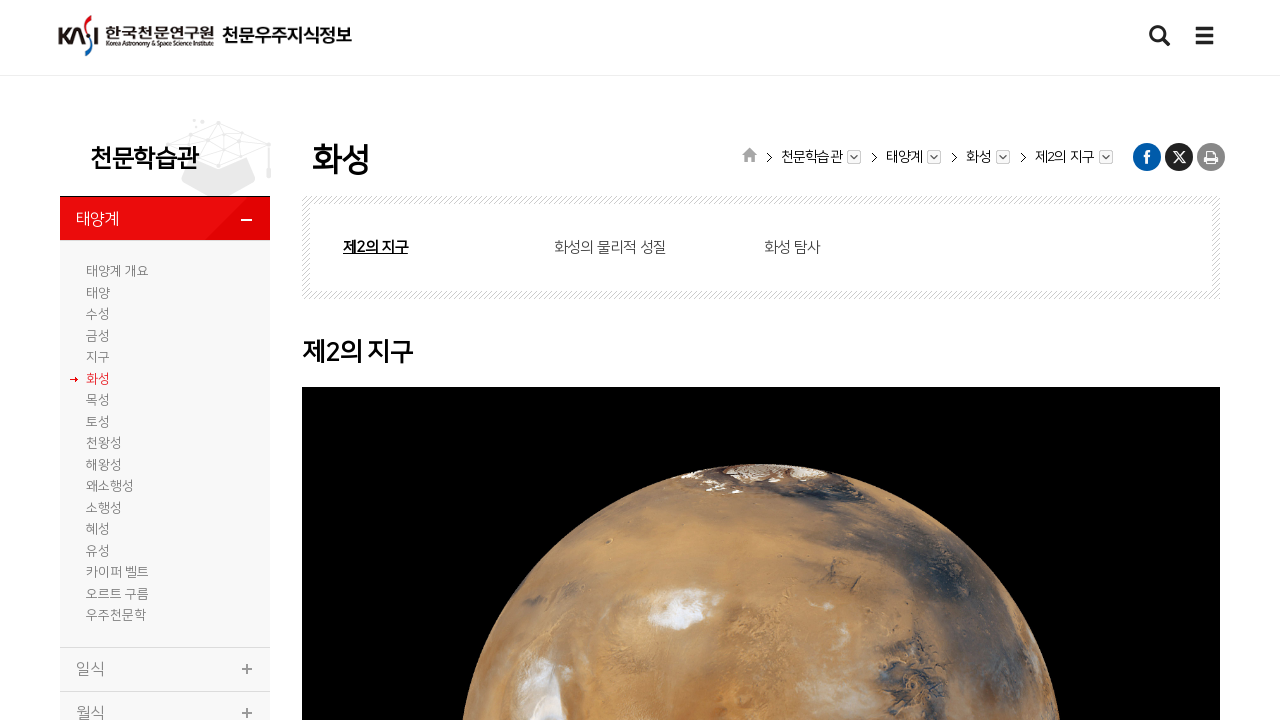

Content section 6 loaded successfully
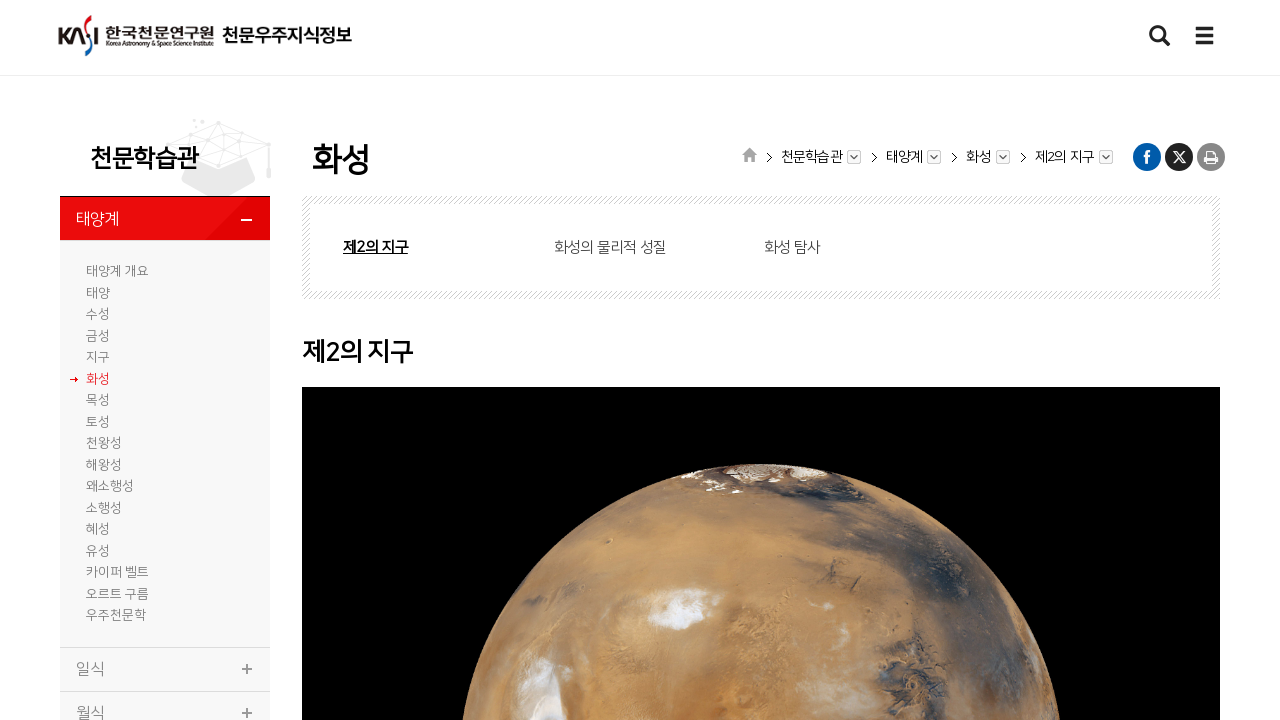

Waited 1 second for content transition on section 6
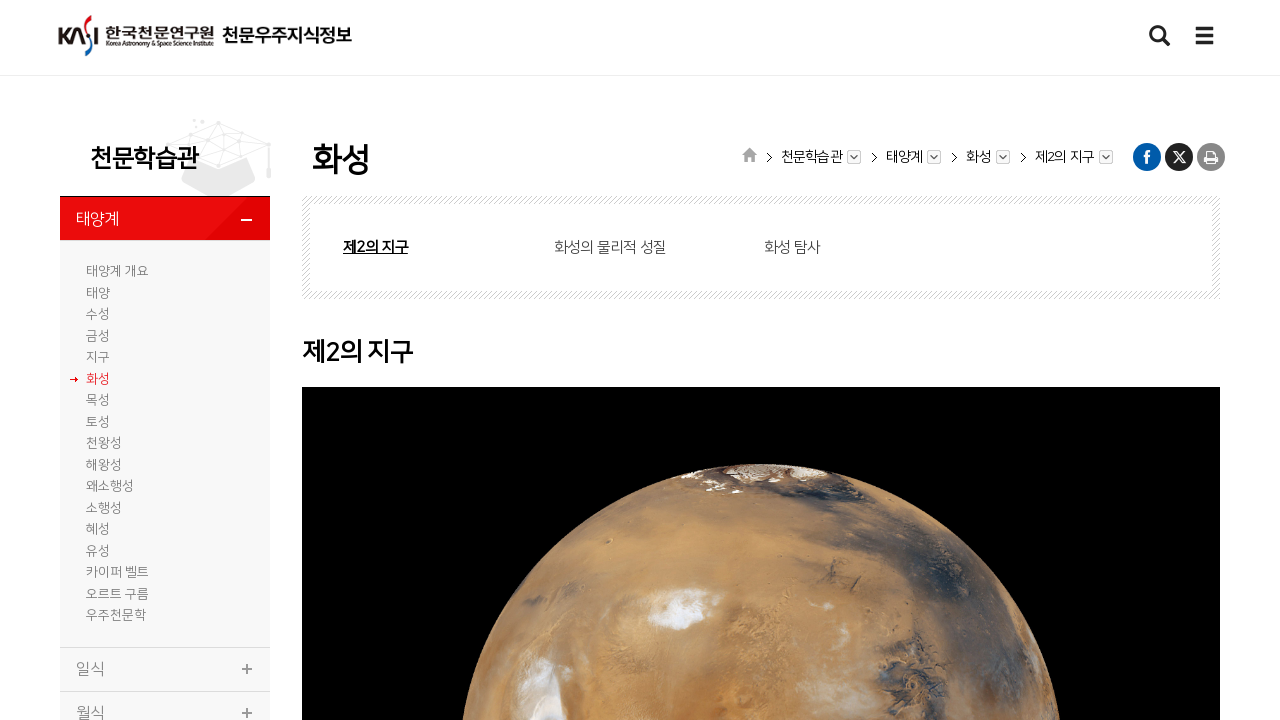

Clicked navigation menu item 7 in left sidebar at (165, 401) on #leftNav1_drop > li:nth-child(7)
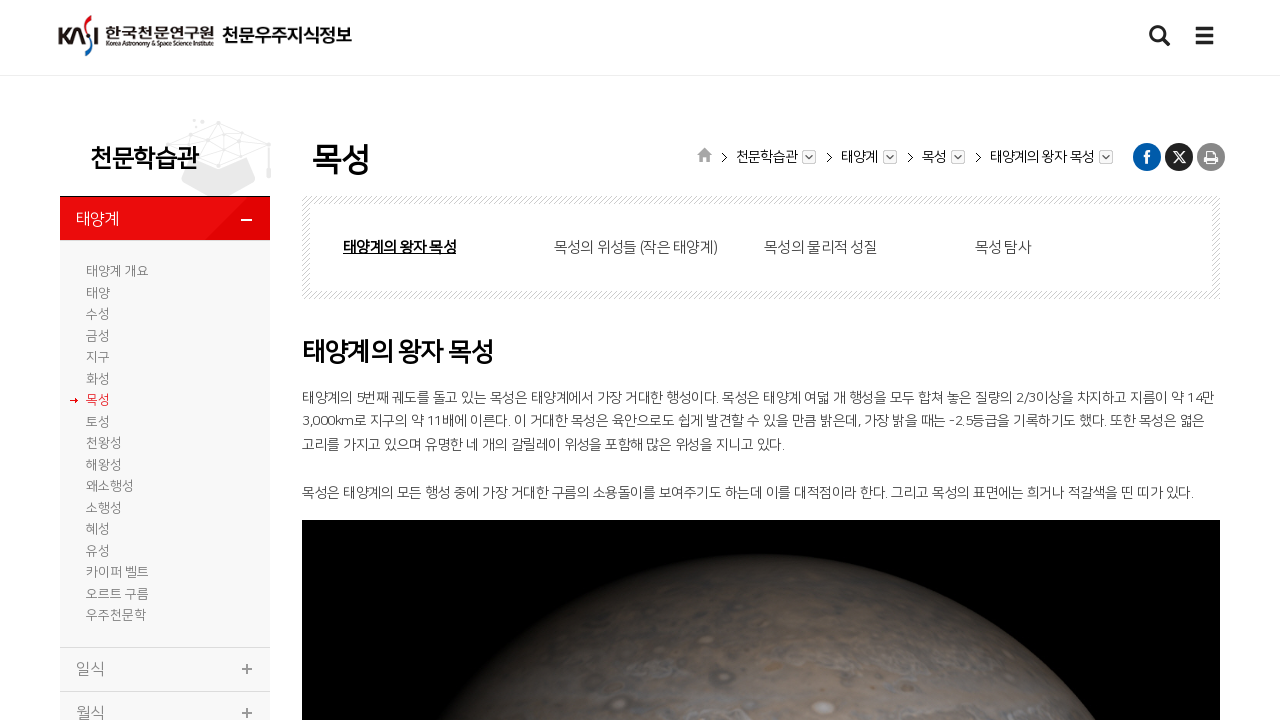

Content section 7 loaded successfully
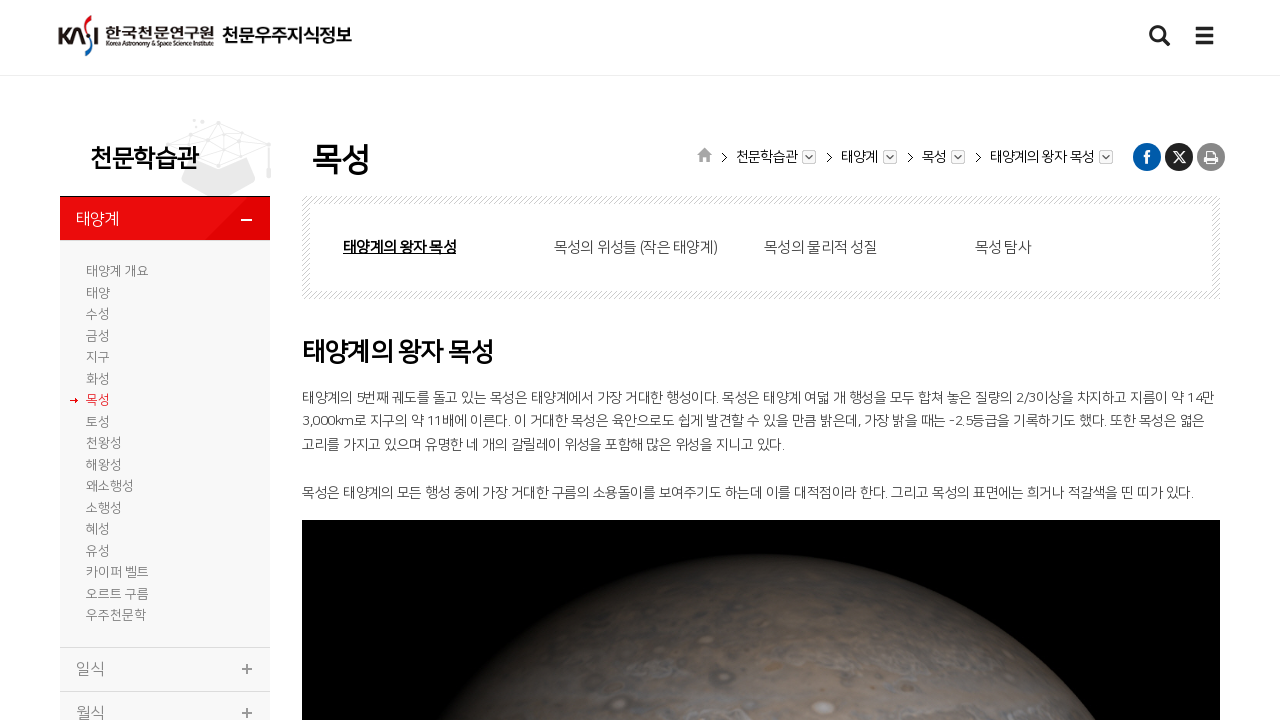

Waited 1 second for content transition on section 7
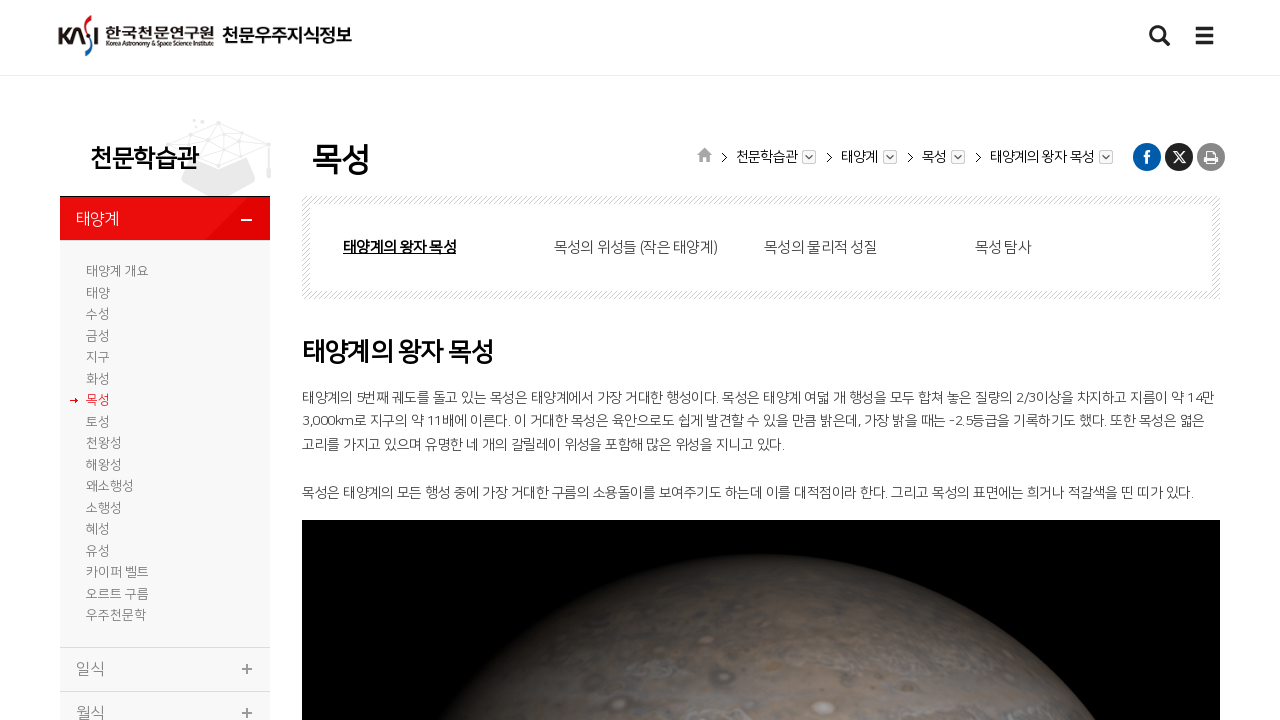

Clicked navigation menu item 8 in left sidebar at (165, 422) on #leftNav1_drop > li:nth-child(8)
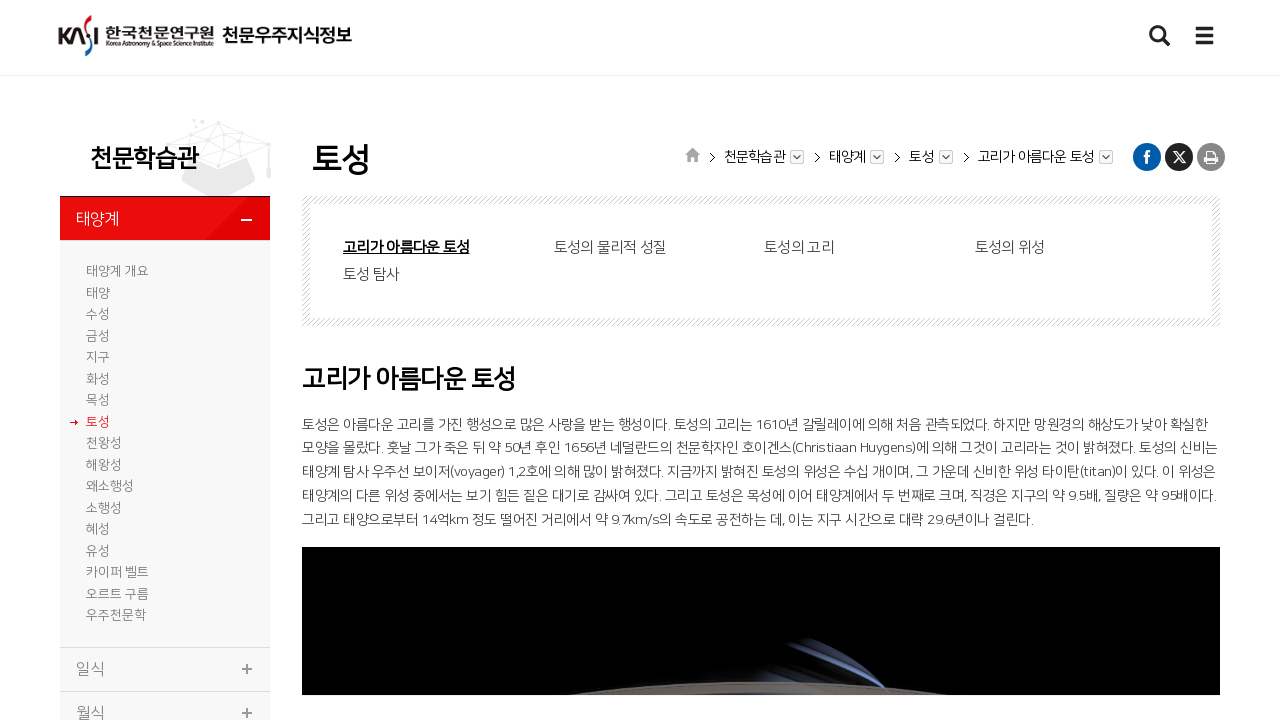

Content section 8 loaded successfully
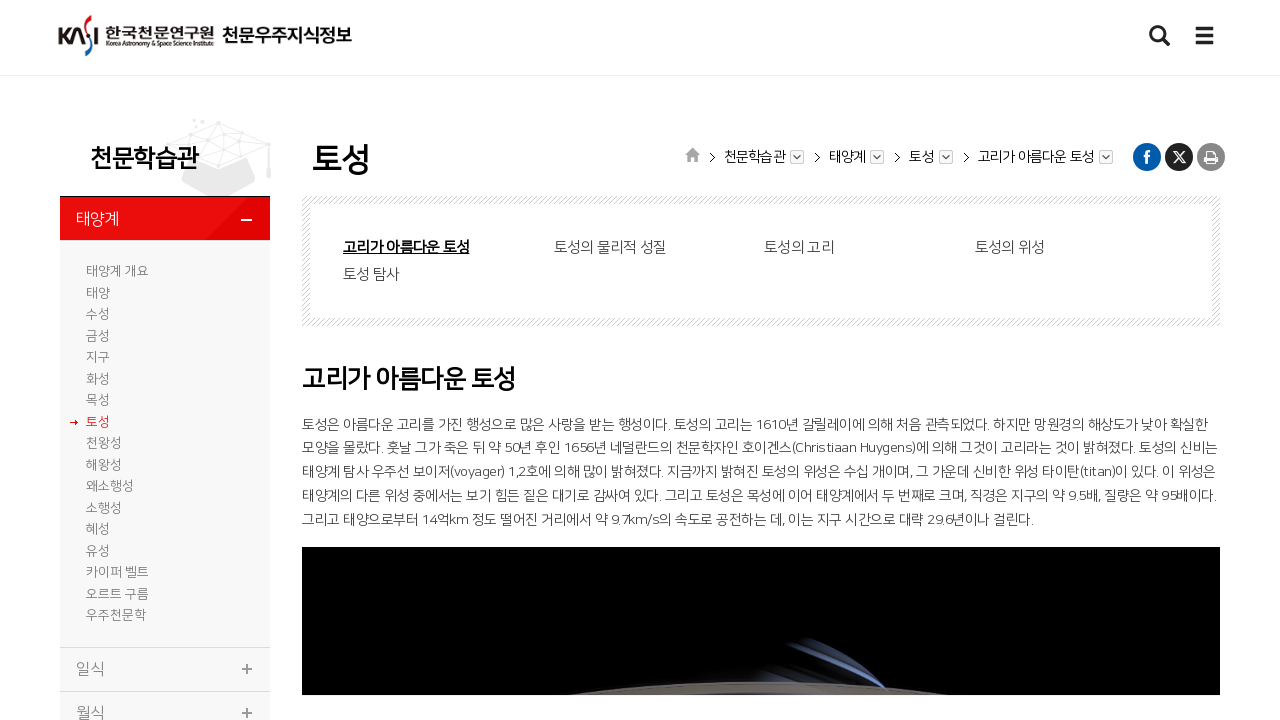

Waited 1 second for content transition on section 8
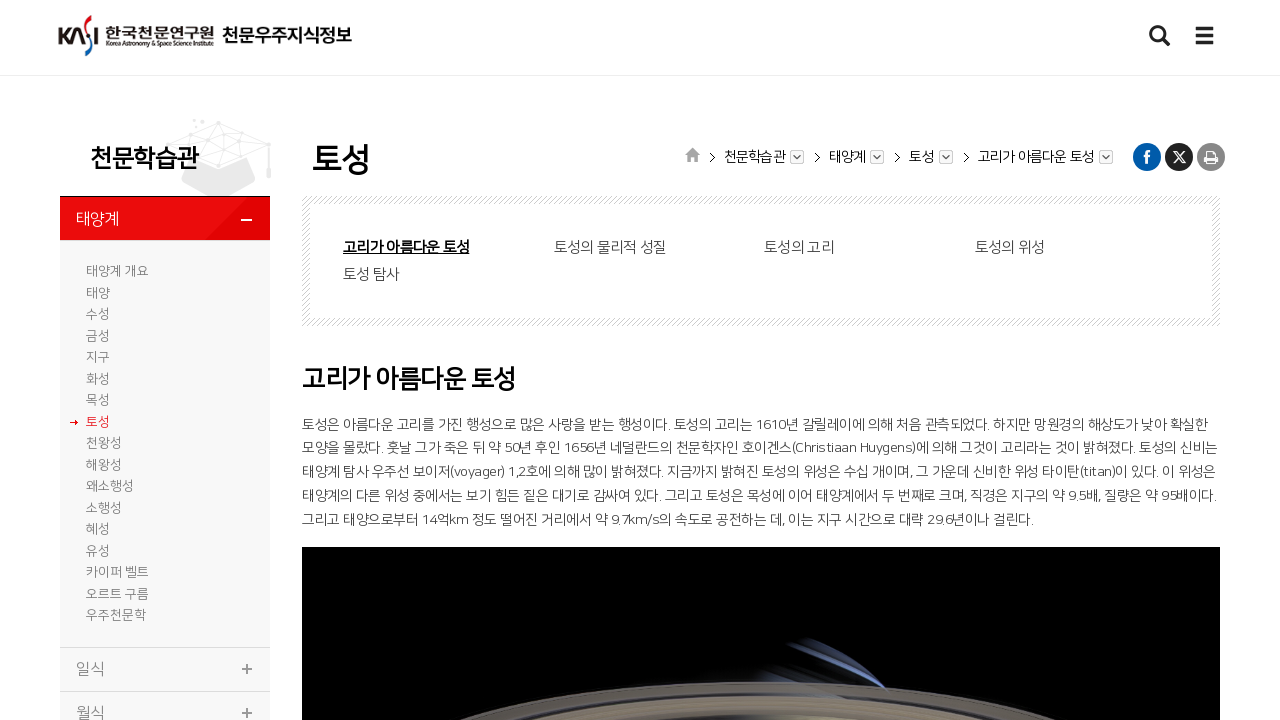

Clicked navigation menu item 9 in left sidebar at (165, 444) on #leftNav1_drop > li:nth-child(9)
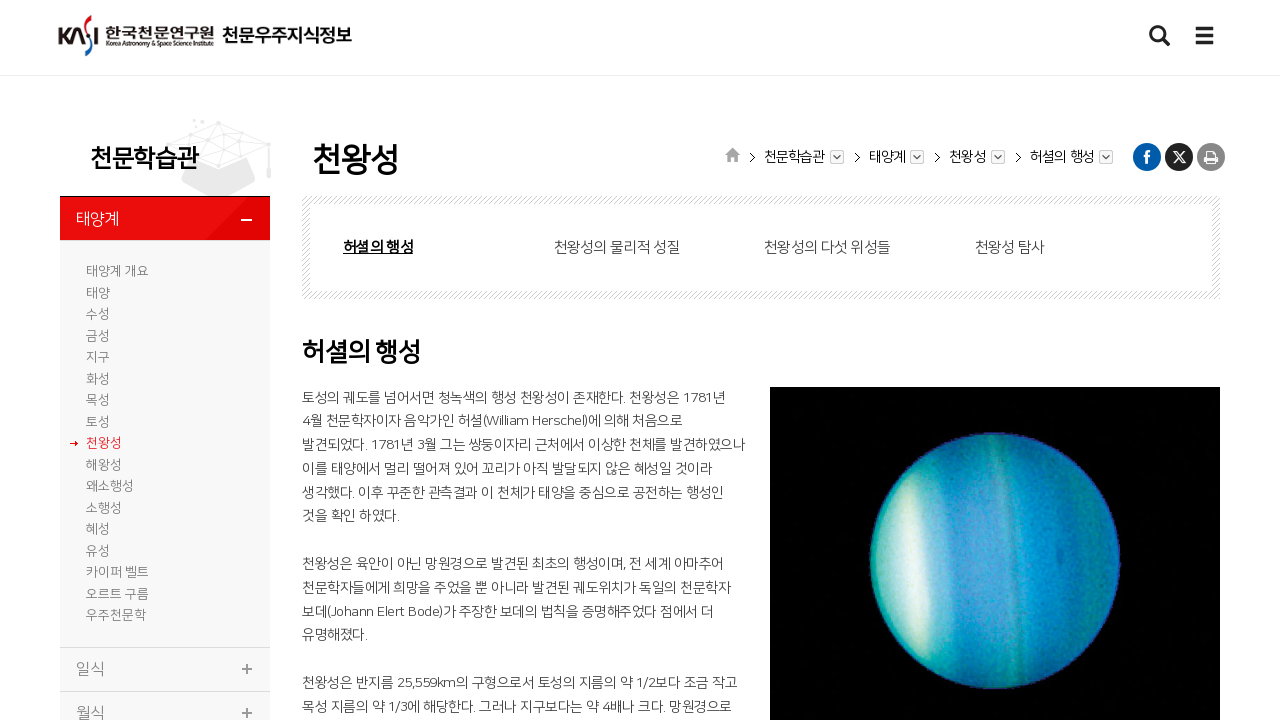

Content section 9 loaded successfully
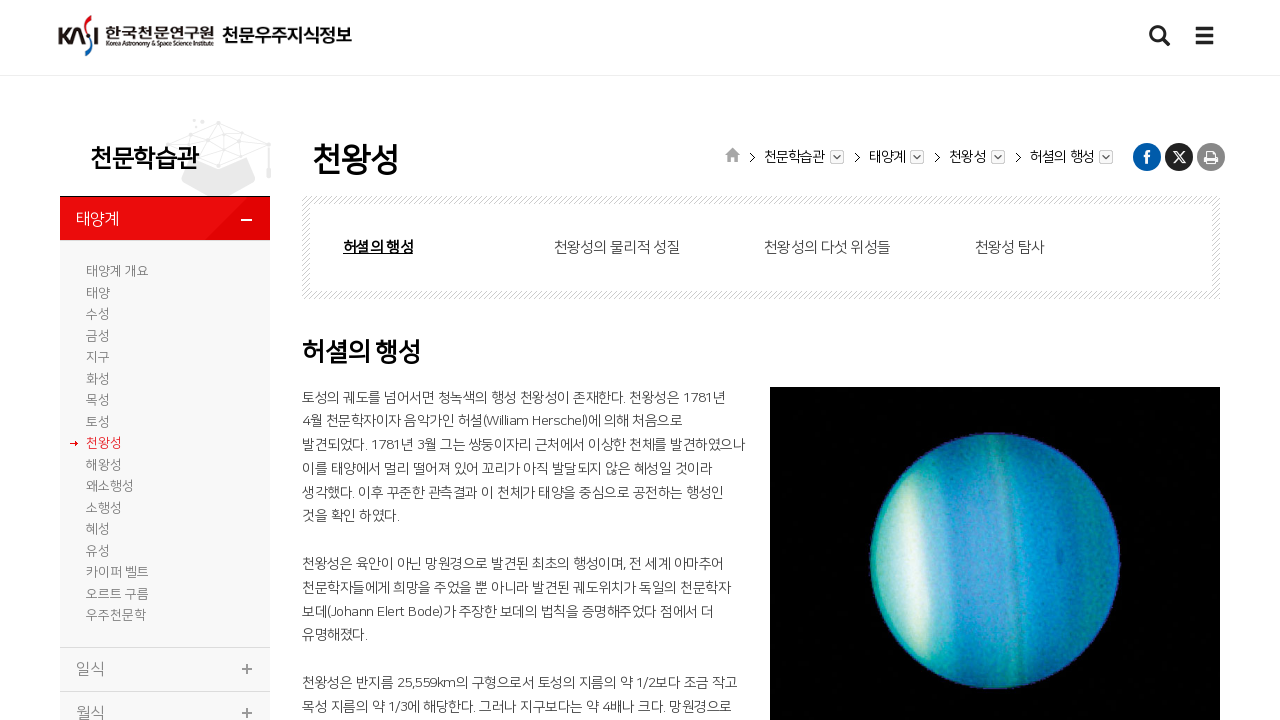

Waited 1 second for content transition on section 9
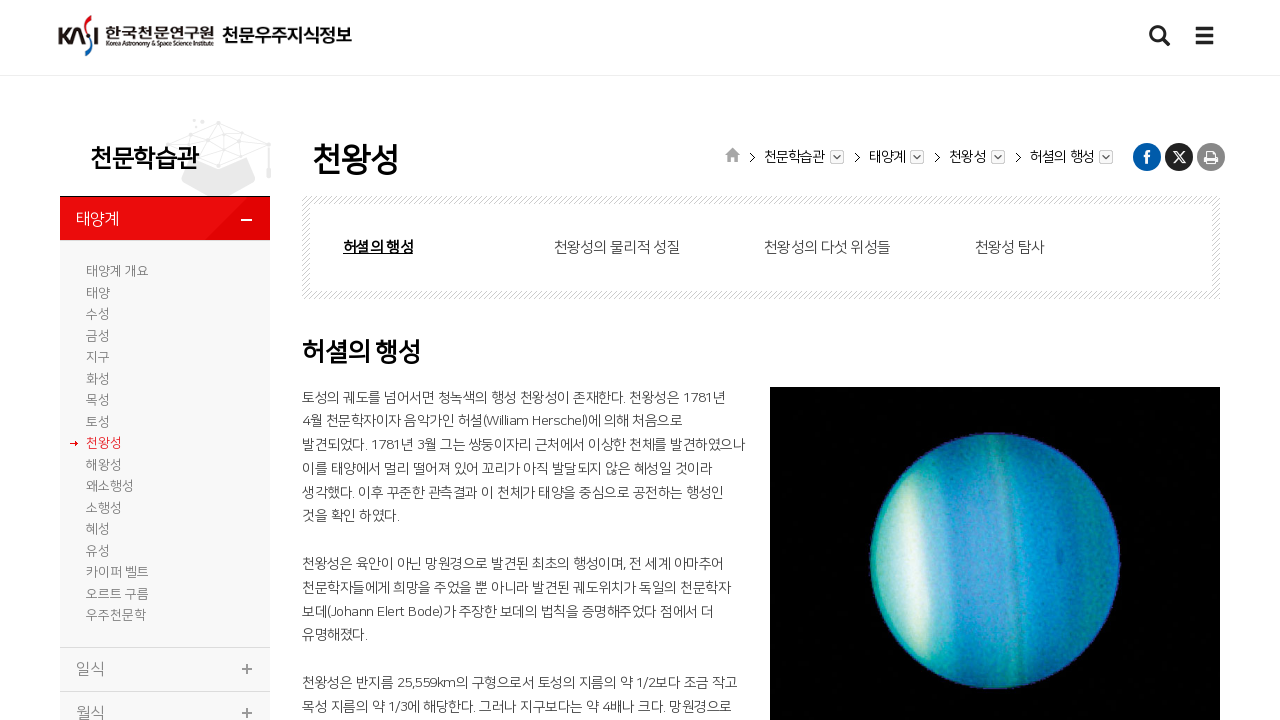

Clicked navigation menu item 10 in left sidebar at (165, 465) on #leftNav1_drop > li:nth-child(10)
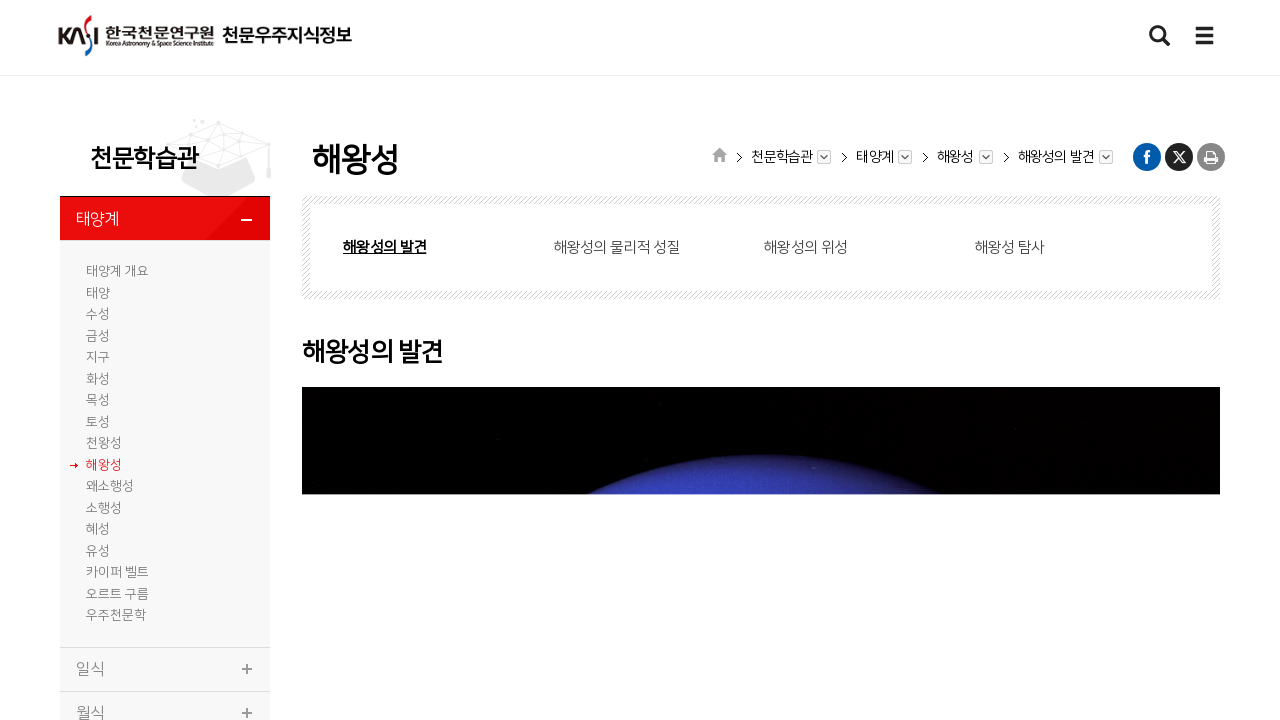

Content section 10 loaded successfully
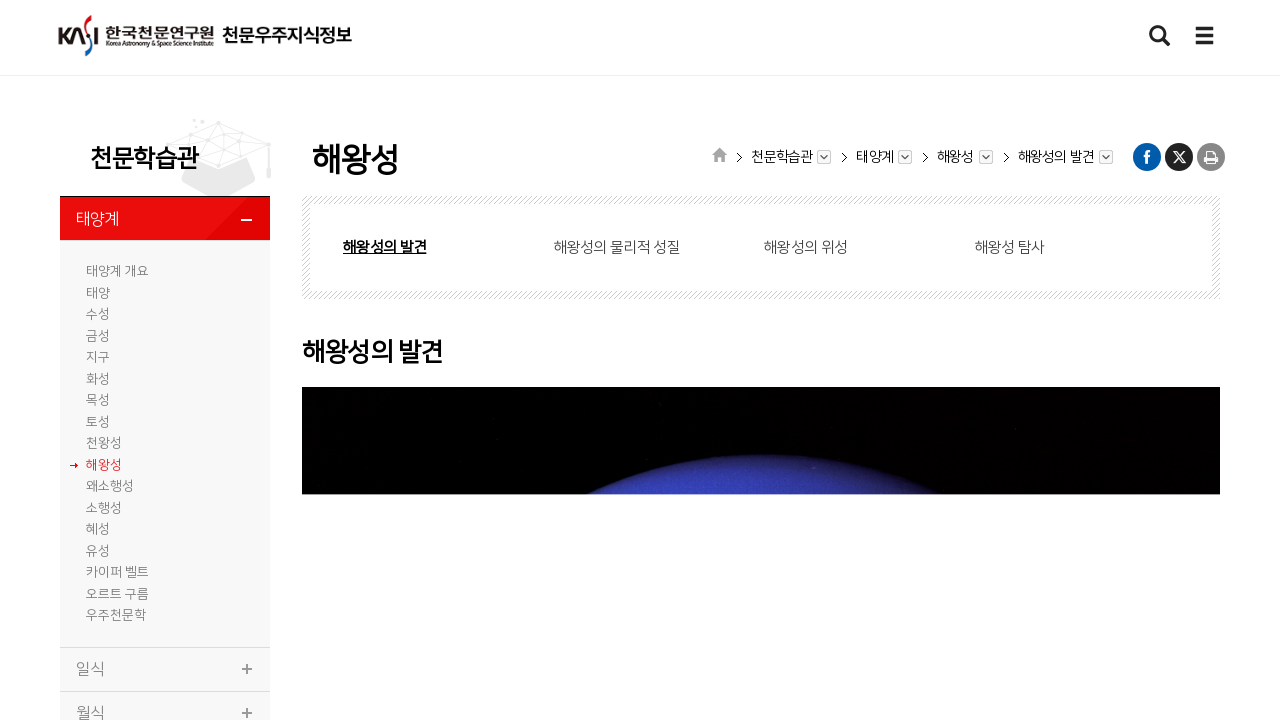

Waited 1 second for content transition on section 10
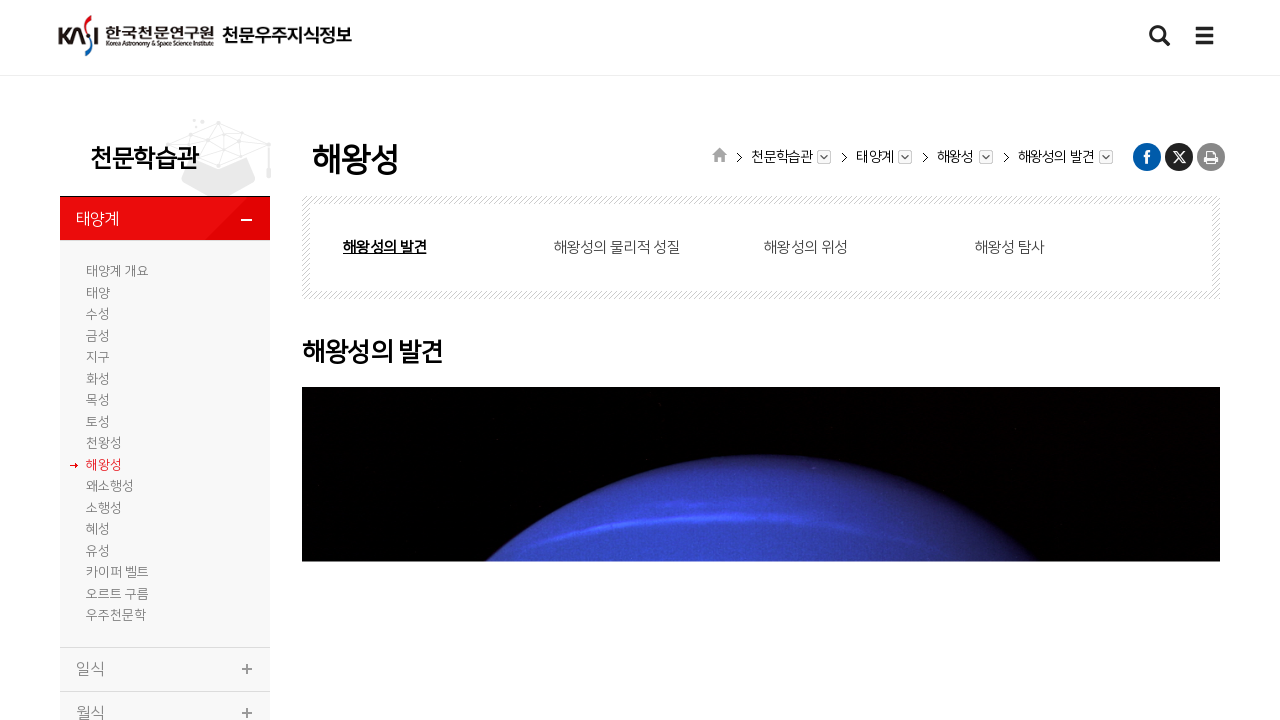

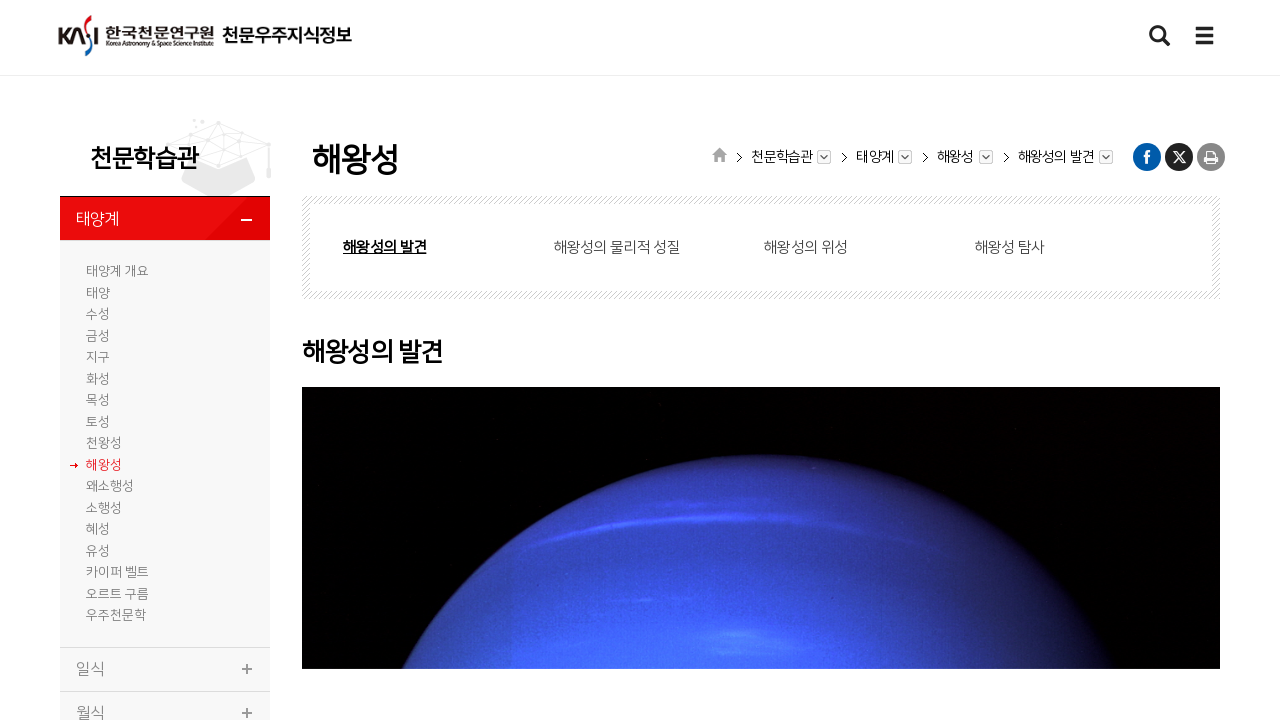